Tests calendar/datepicker functionality by clicking on the datepicker input field and selecting the 25th day of the month.

Starting URL: http://seleniumpractise.blogspot.com/2016/08/how-to-handle-calendar-in-selenium.html

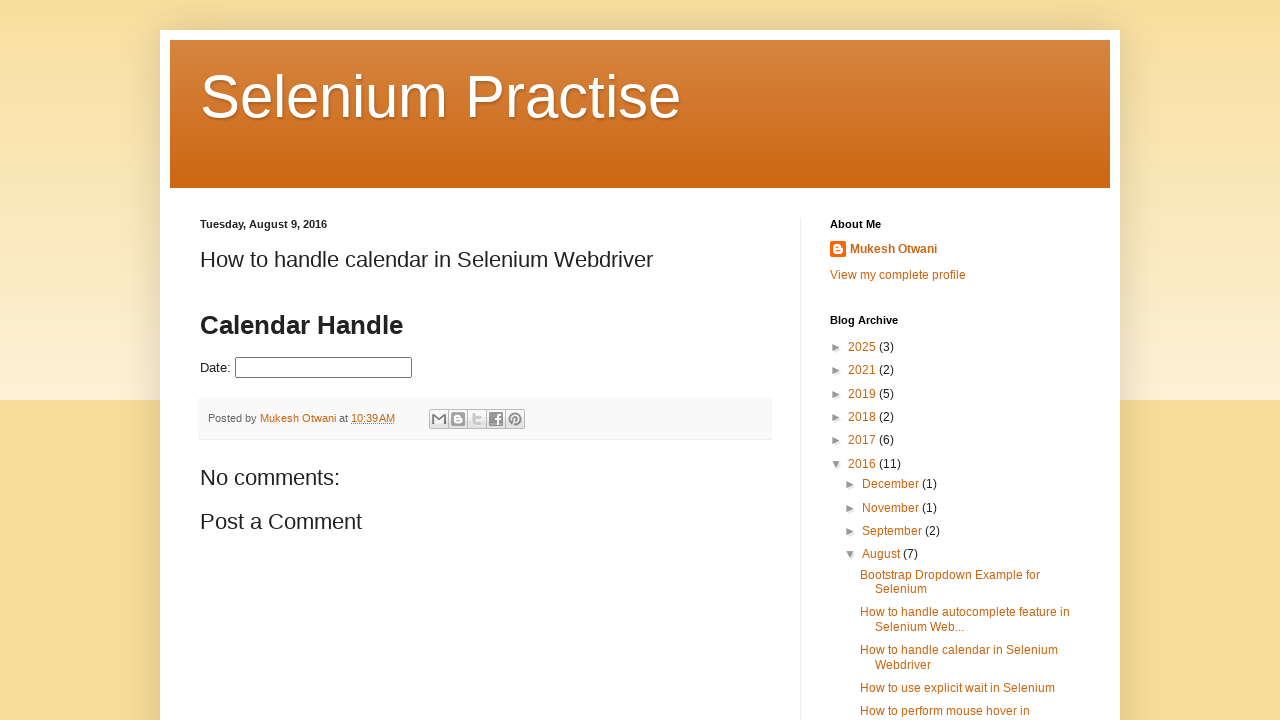

Verified URL contains 'calendar'
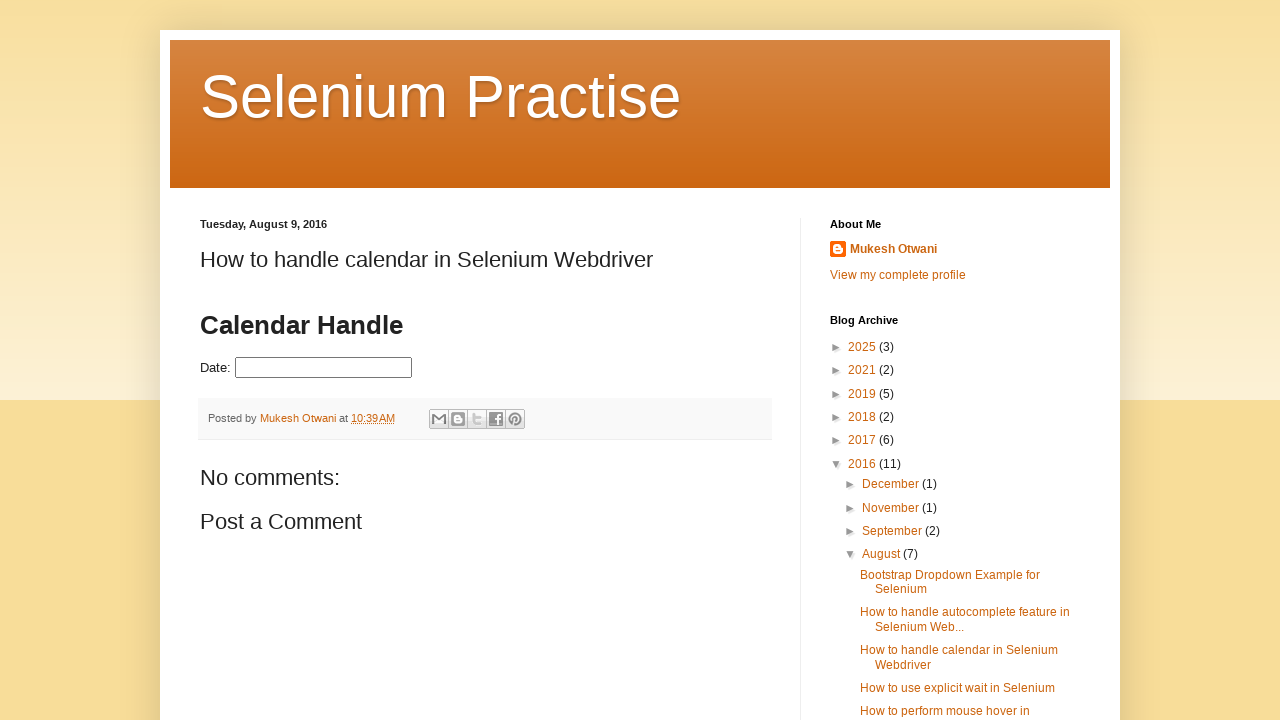

Clicked on the datepicker input field at (324, 368) on input#datepicker
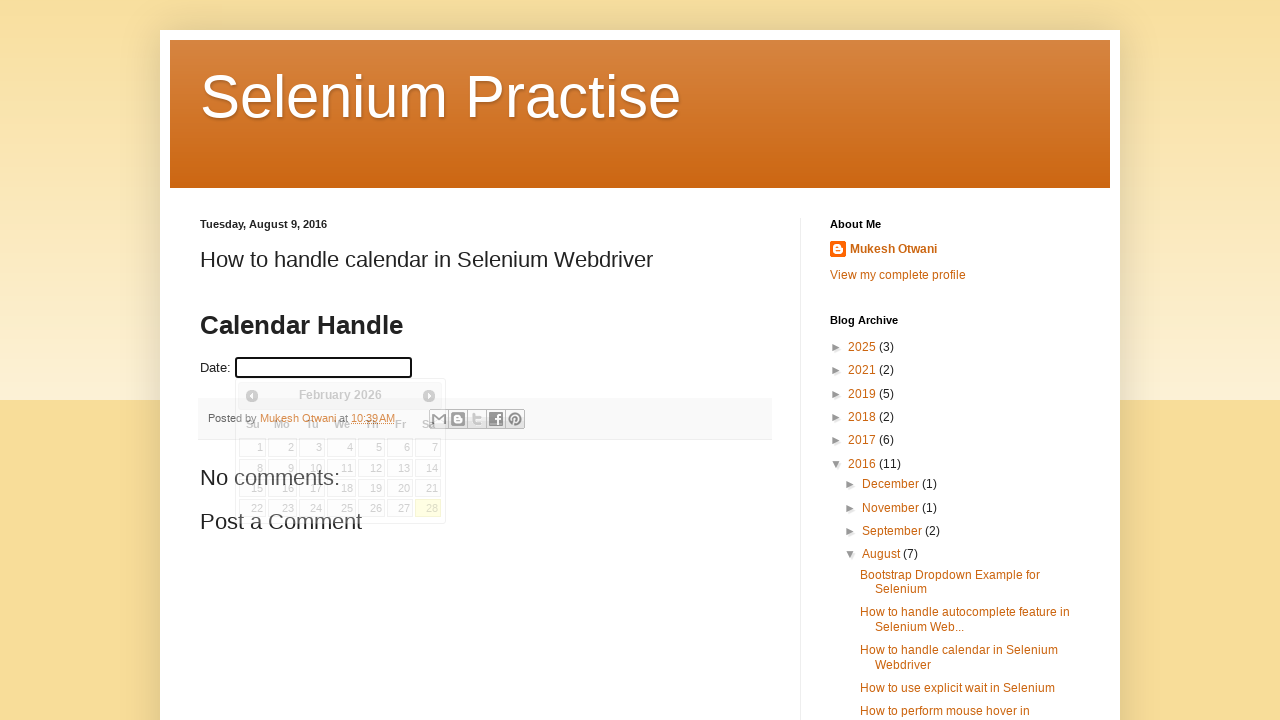

Selected the 25th day from the calendar at (864, 347) on a:text('25')
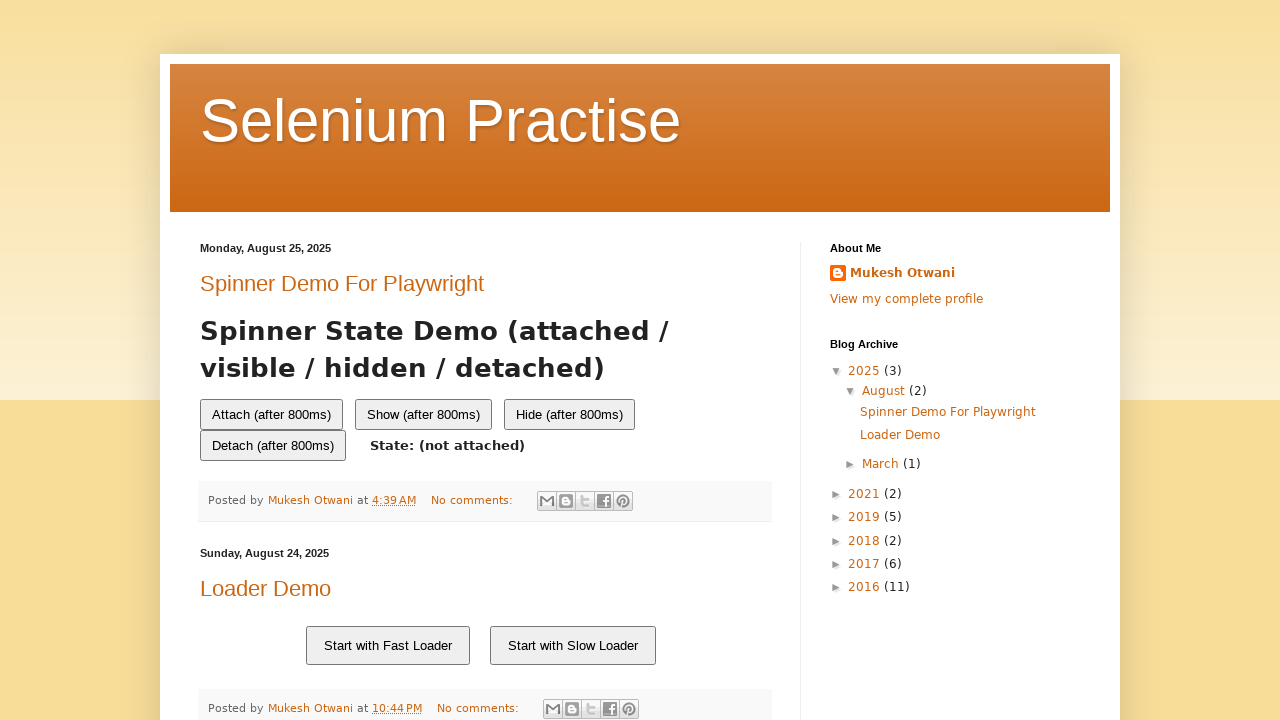

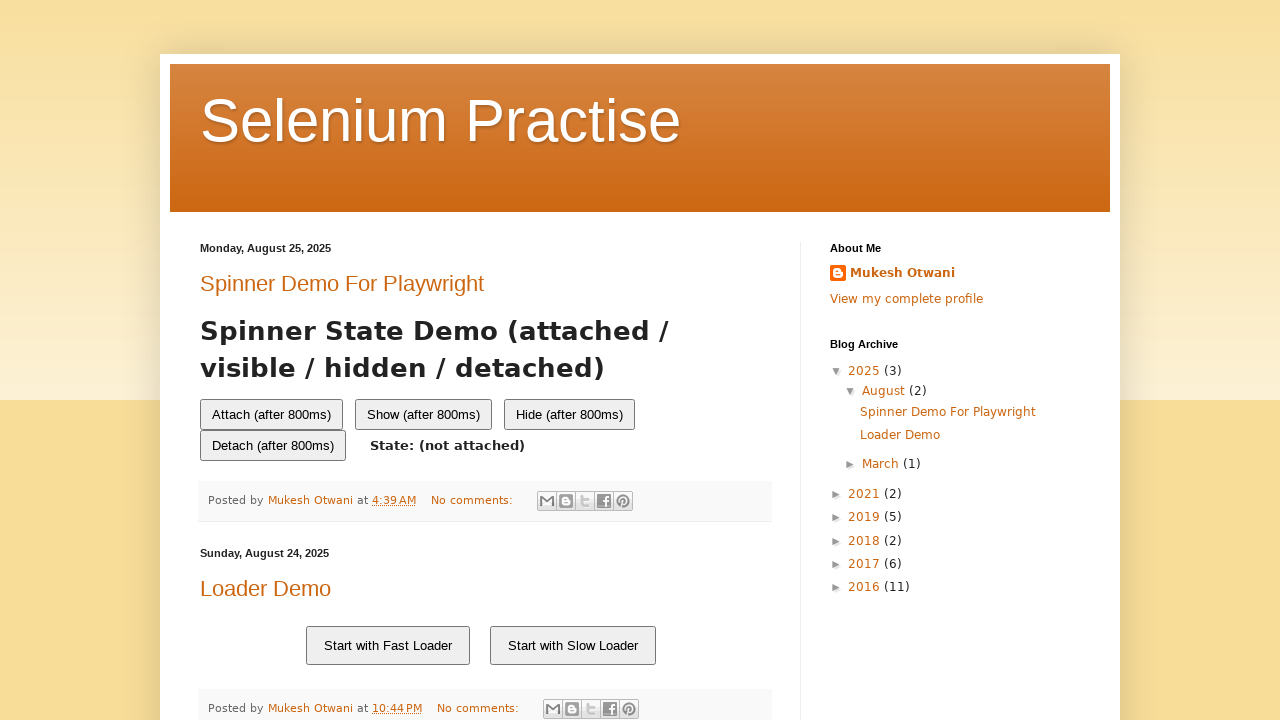